Navigates to checkout form, enters name in card name field, and verifies input

Starting URL: https://webshop-agil-testautomatiserare.netlify.app/

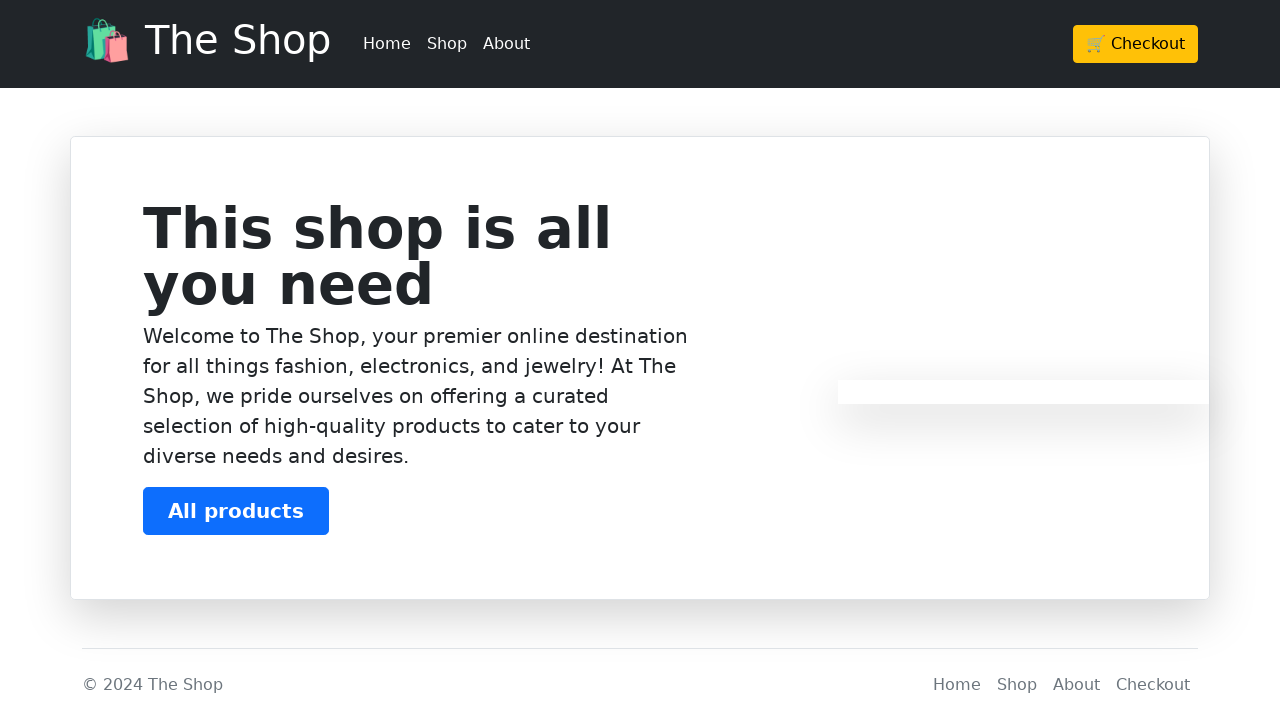

Clicked checkout button (btn-warning) to navigate to checkout form at (1136, 44) on .btn-warning
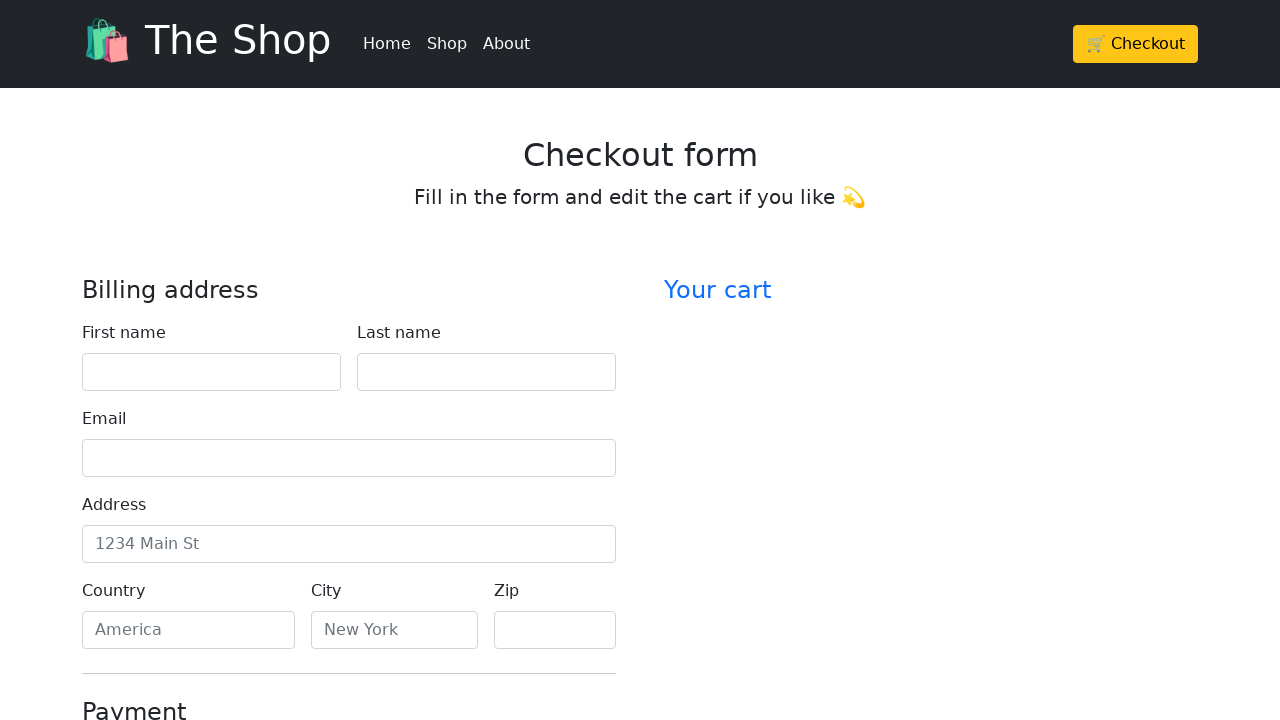

Located card name field (#cc-name)
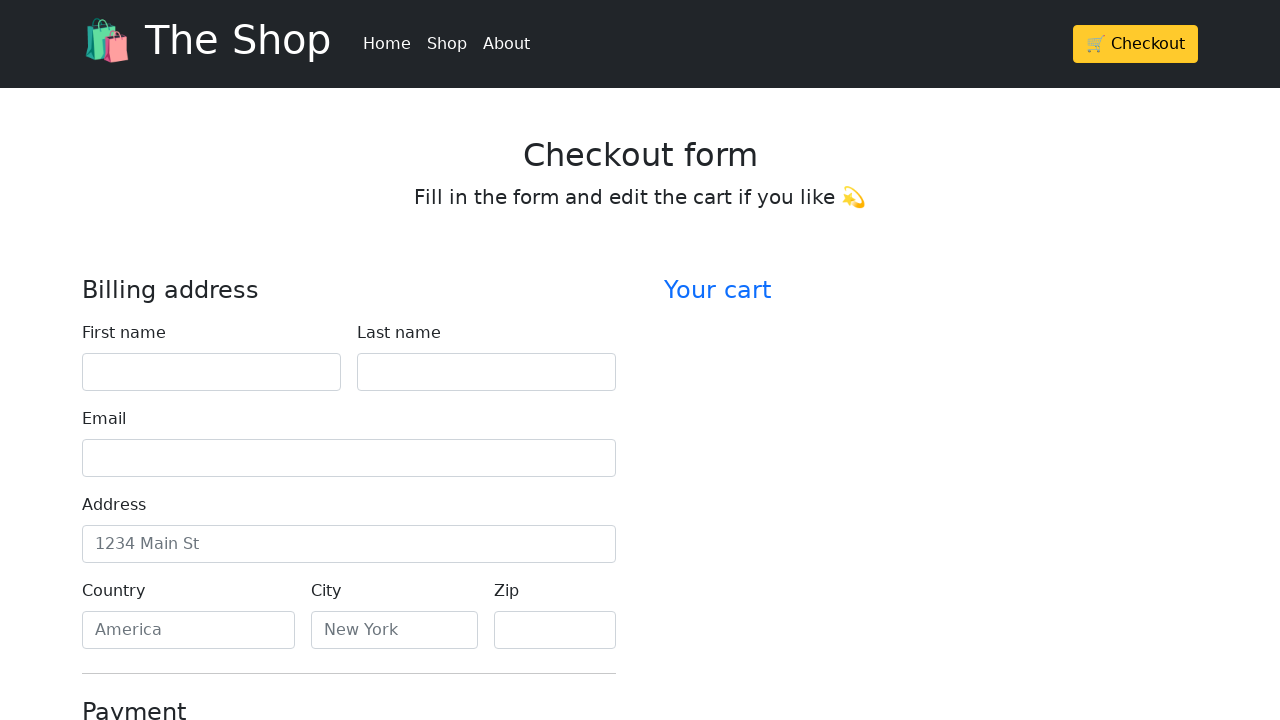

Entered 'Name' in card name field on #cc-name
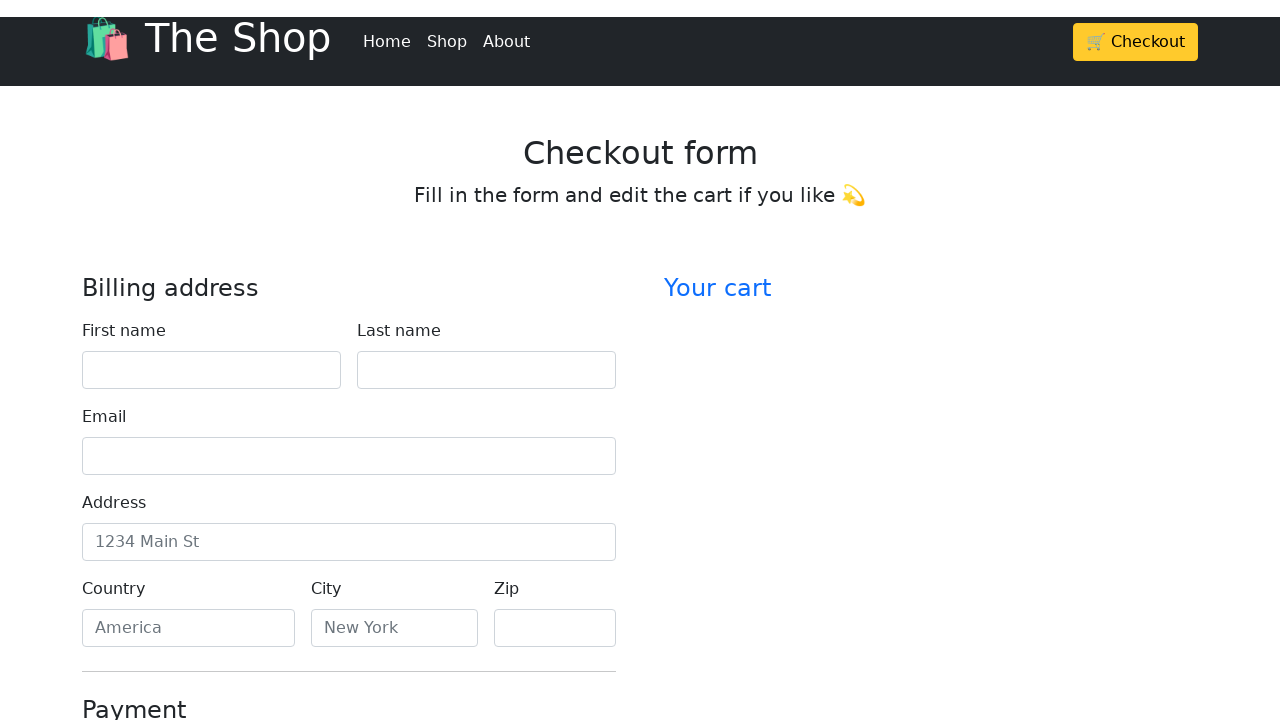

Verified that card name field contains 'Name'
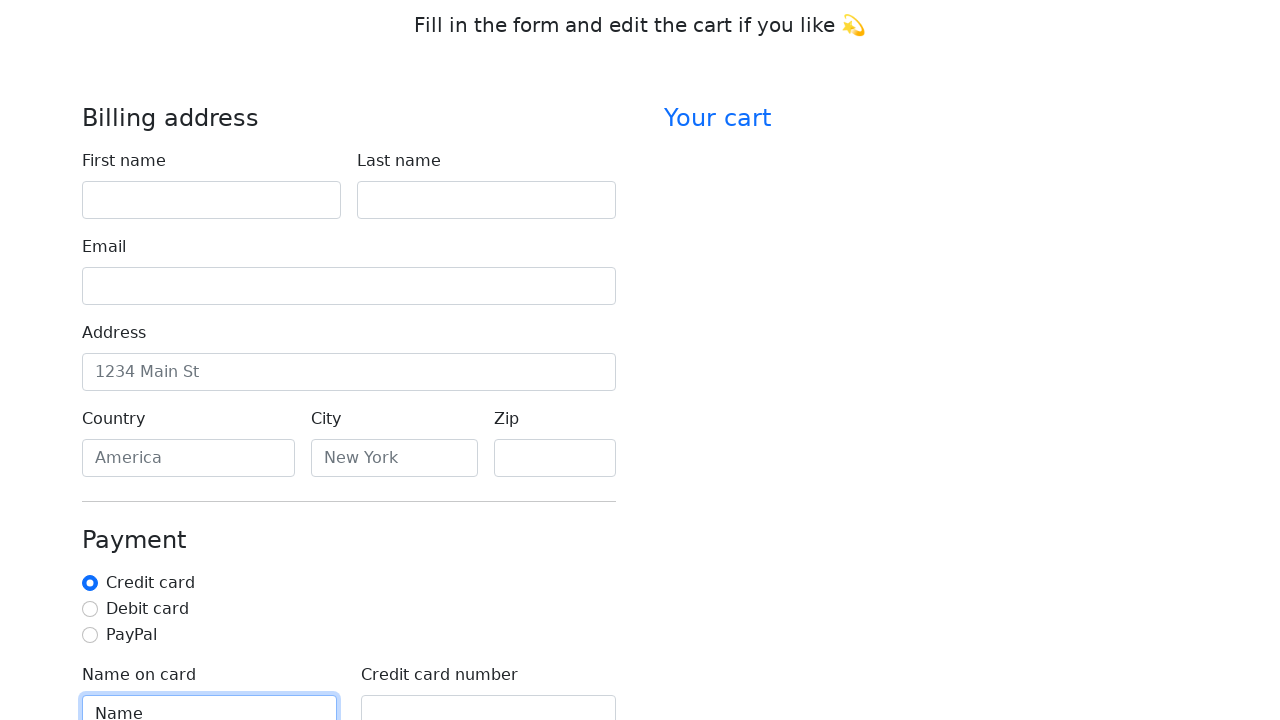

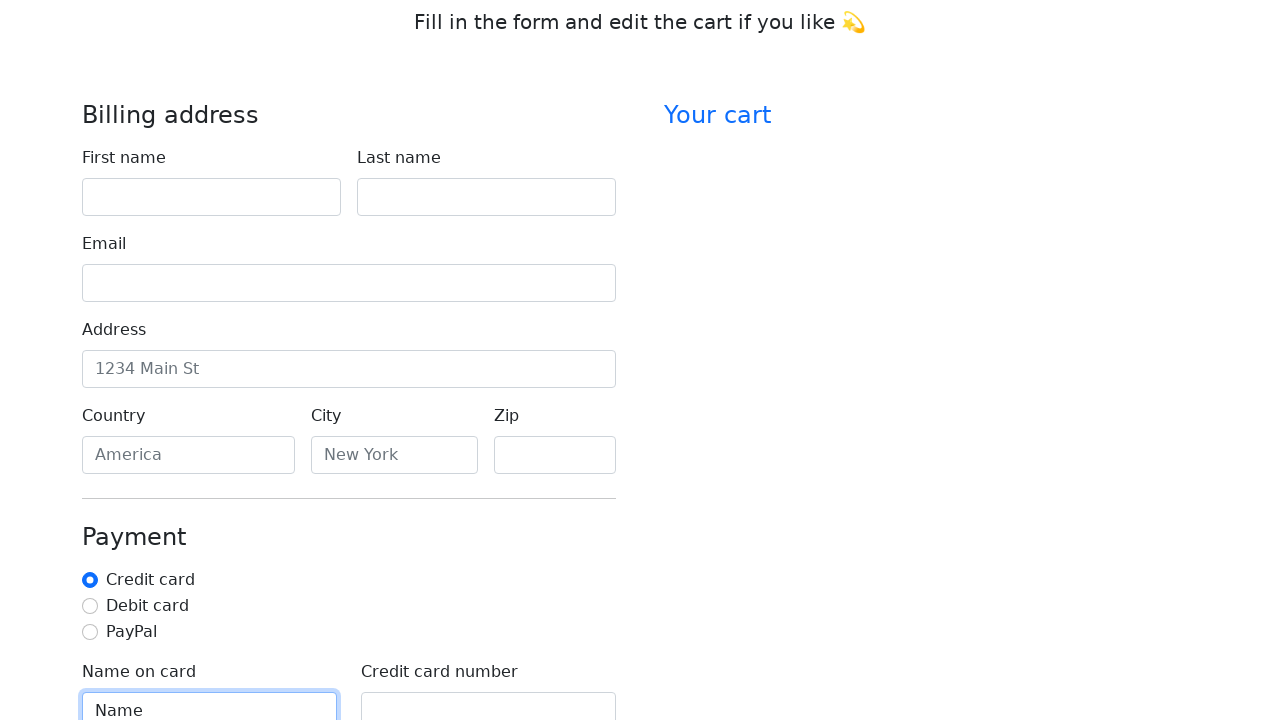